Tests the first radio button by clicking it and verifying it becomes selected

Starting URL: http://formy-project.herokuapp.com/form

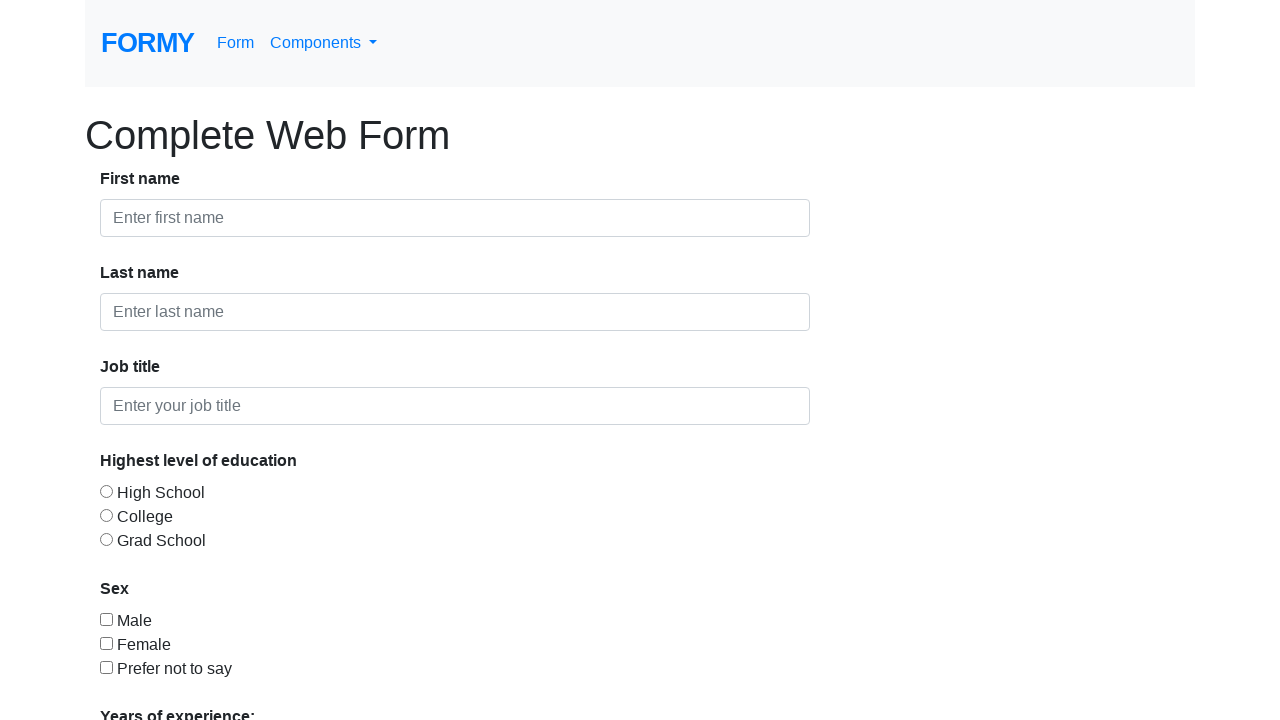

Verified first radio button is not selected initially
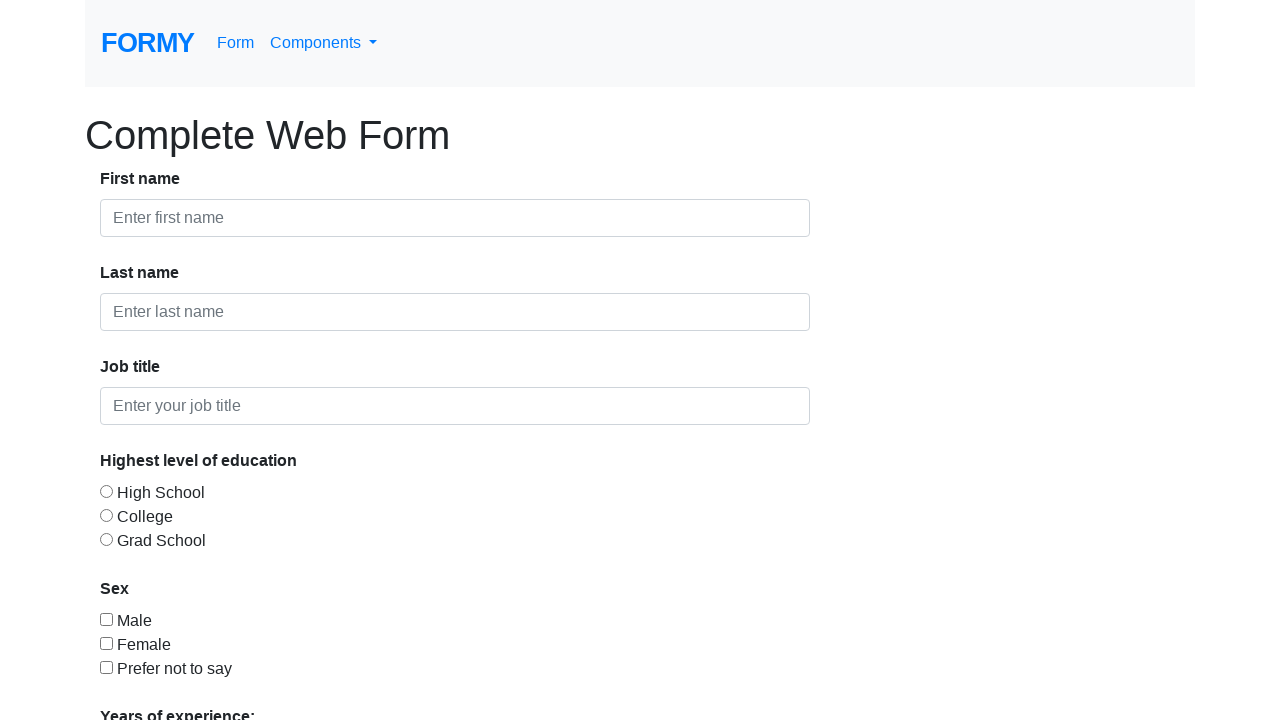

Clicked the first radio button at (106, 491) on #radio-button-1
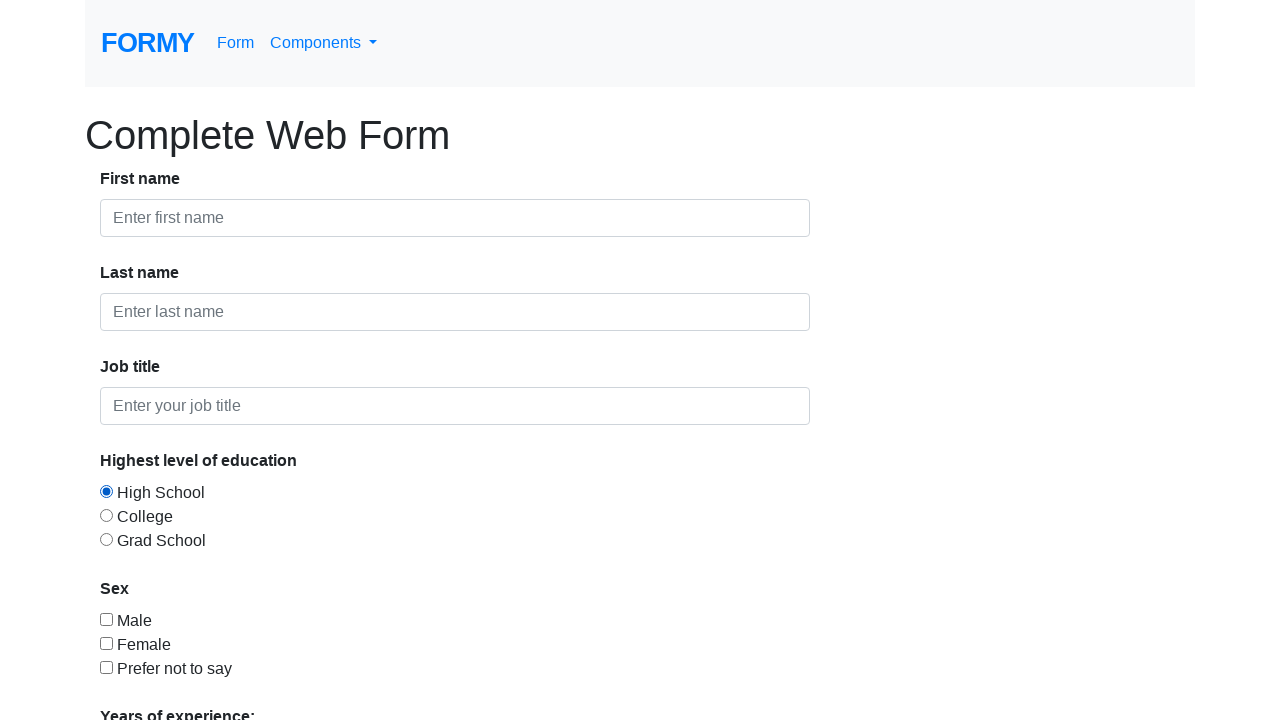

Verified first radio button is now selected
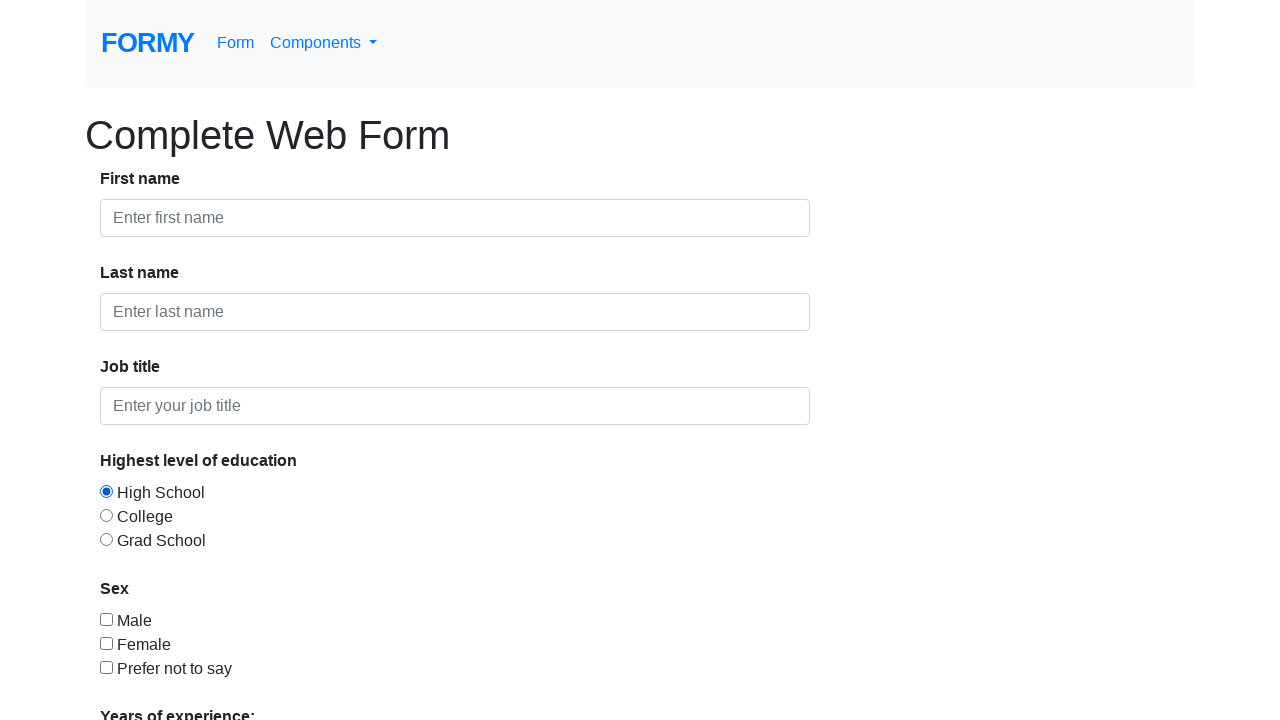

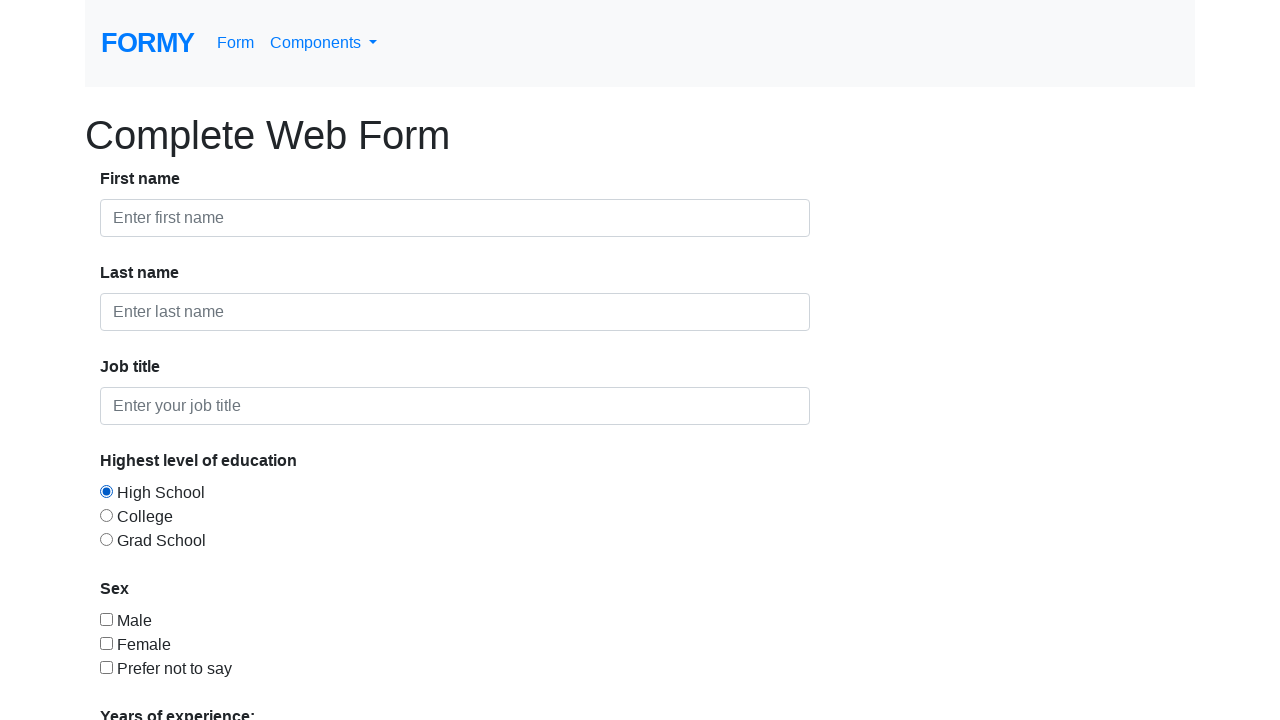